Tests registration form by filling email, first name, and last name fields

Starting URL: https://demo.automationtesting.in/Register.html

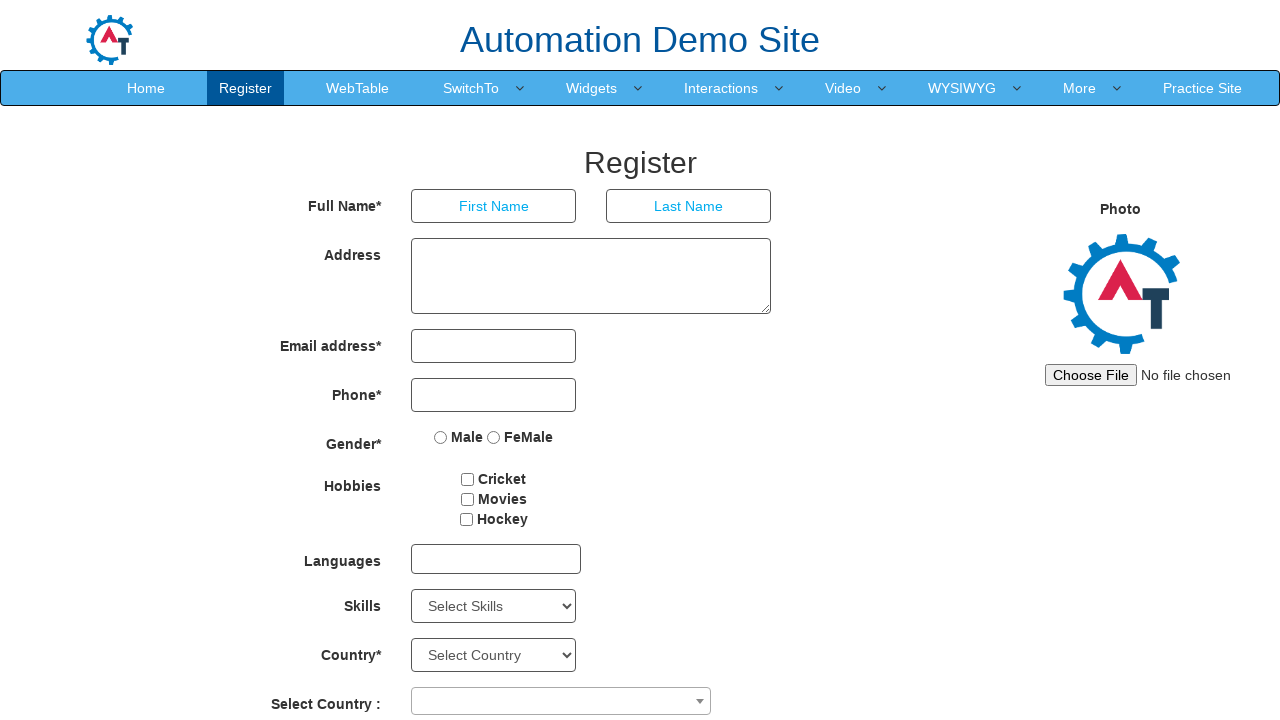

Filled email field with 'test@example.com' on //input[@type='email']
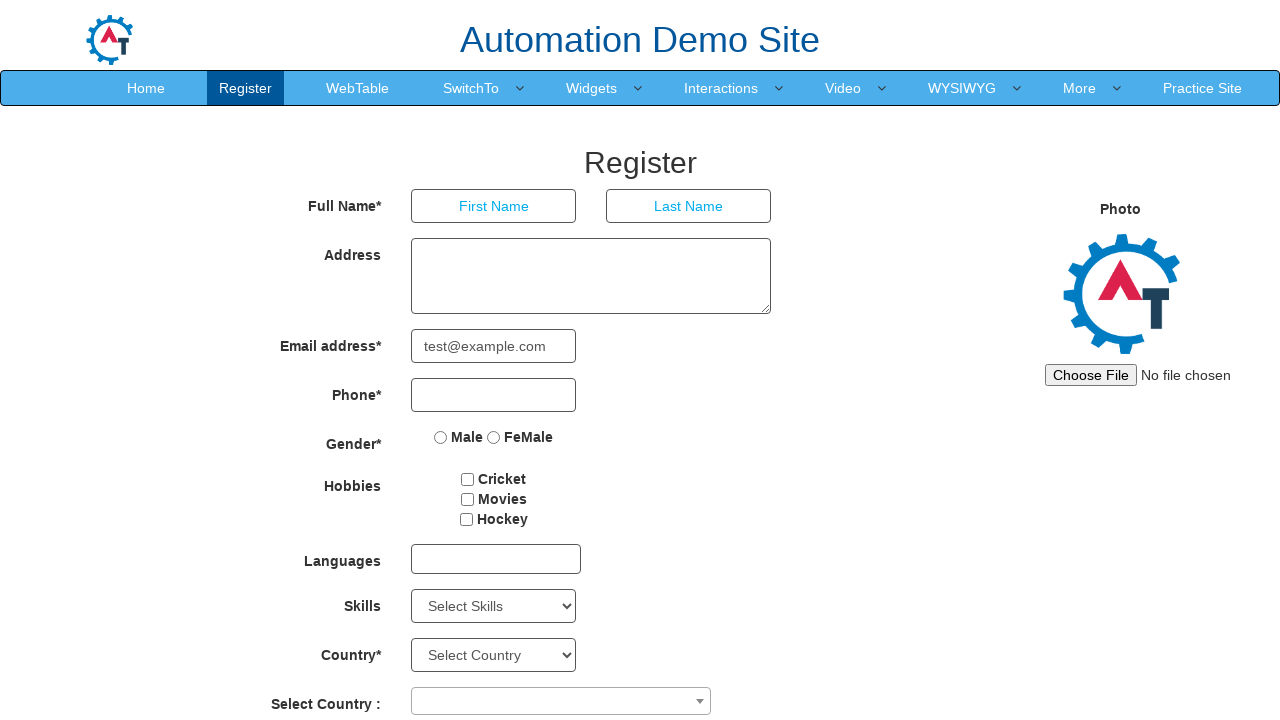

Filled first name field with 'John' on (//input[@type='text'])[1]
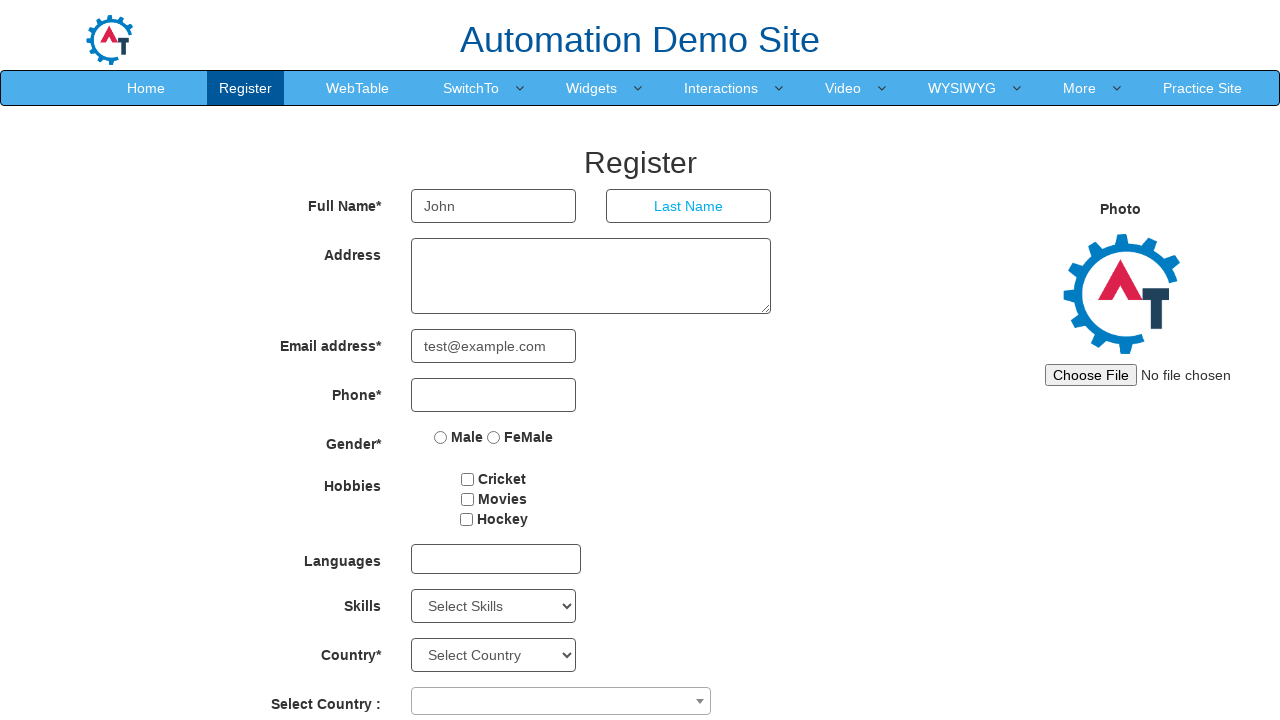

Filled last name field with 'Doe' on (//input[@type='text'])[2]
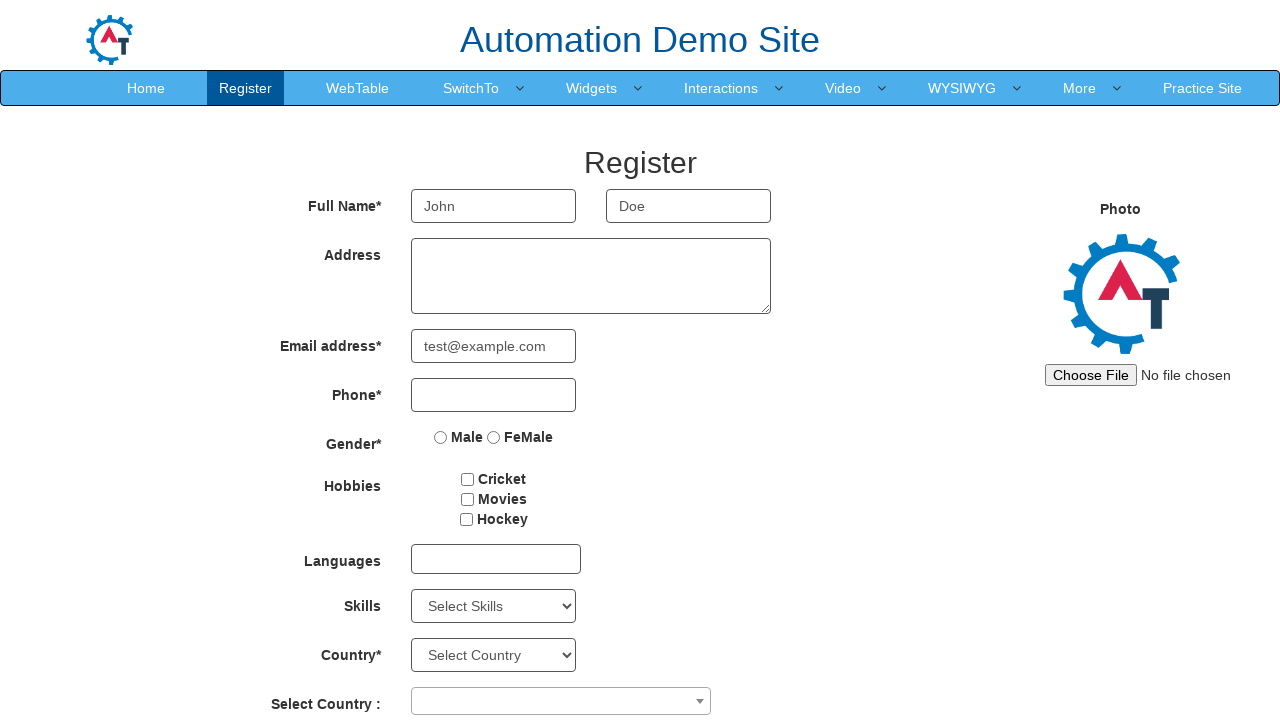

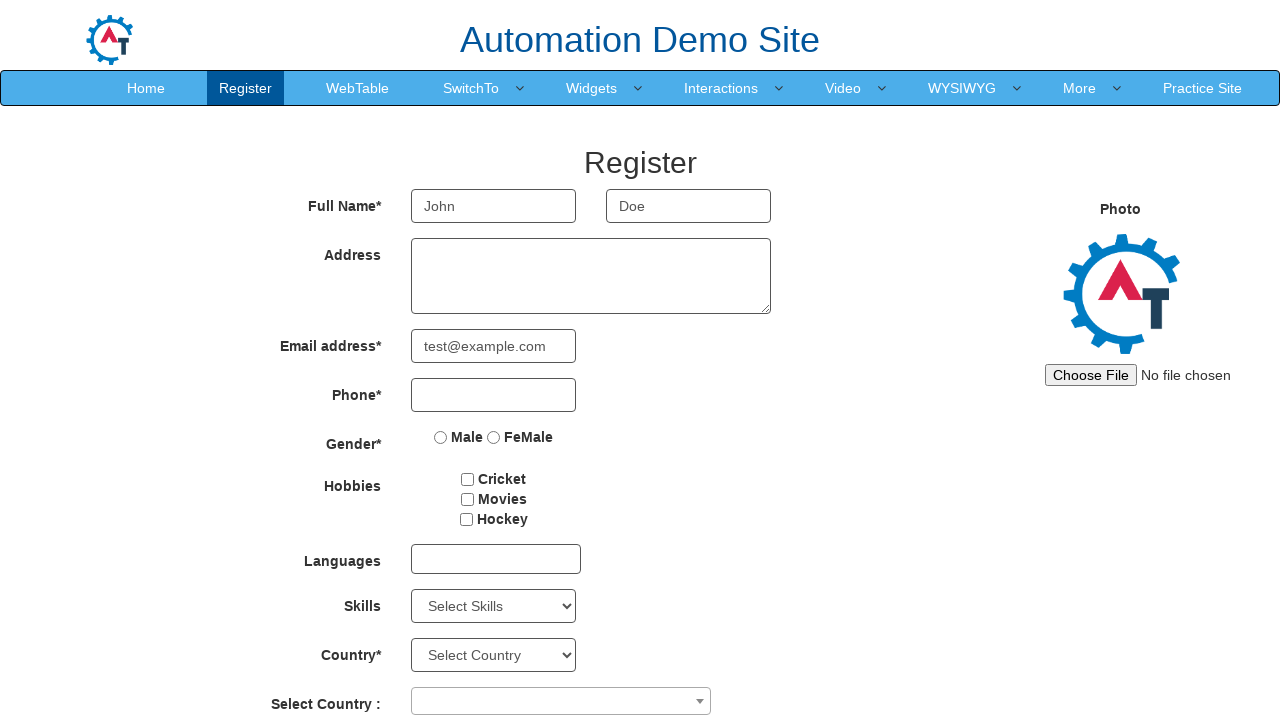